Verifies that the Helion website title contains "Helion"

Starting URL: http://helion.pl

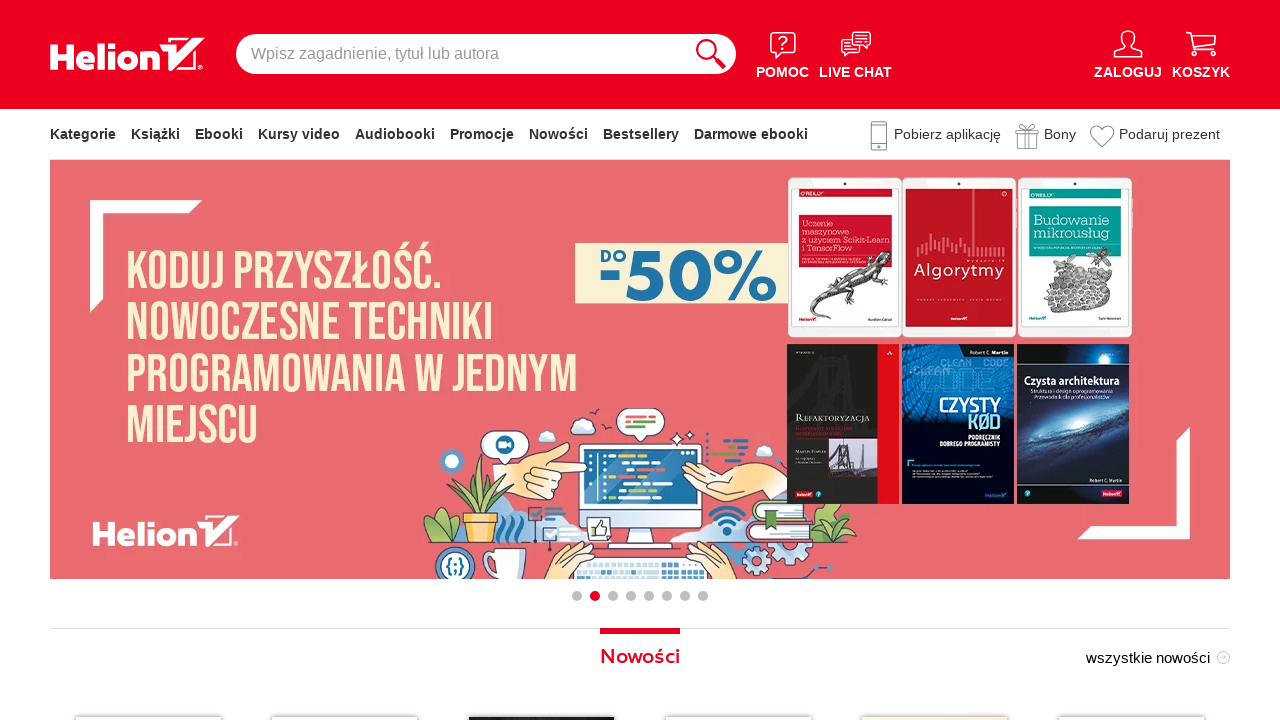

Navigated to Helion website at http://helion.pl
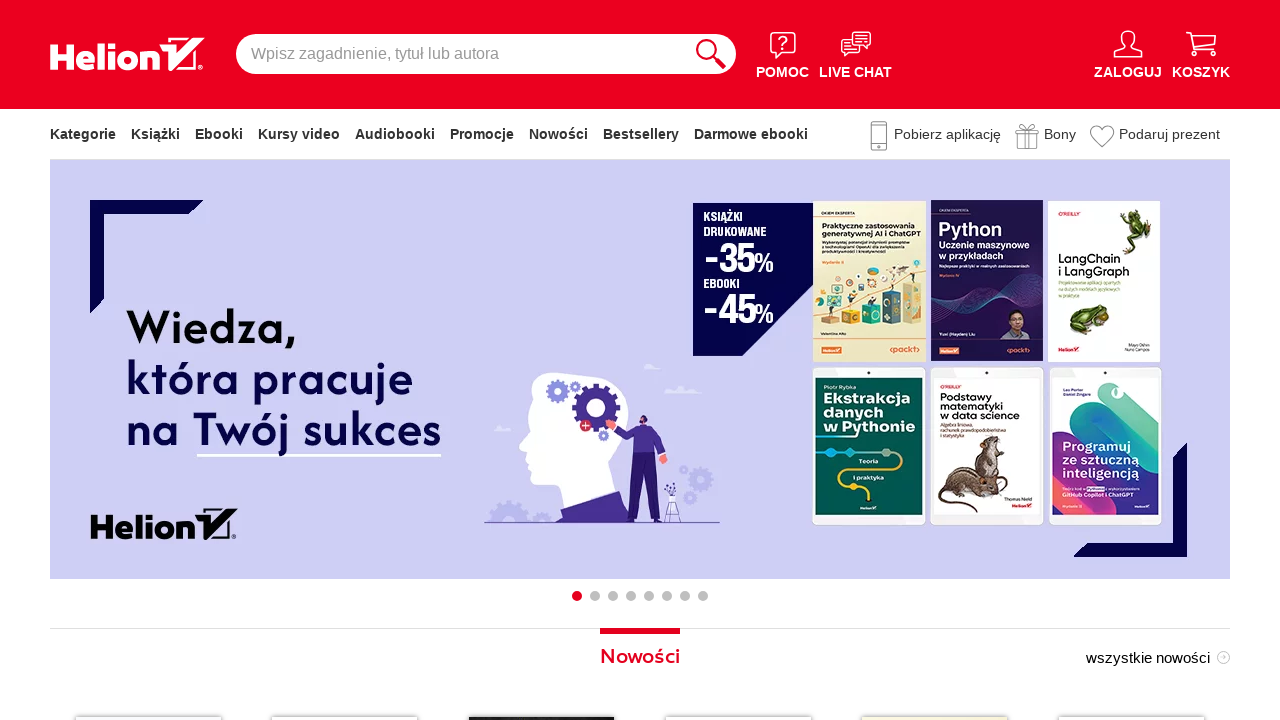

Waited for page to reach domcontentloaded state
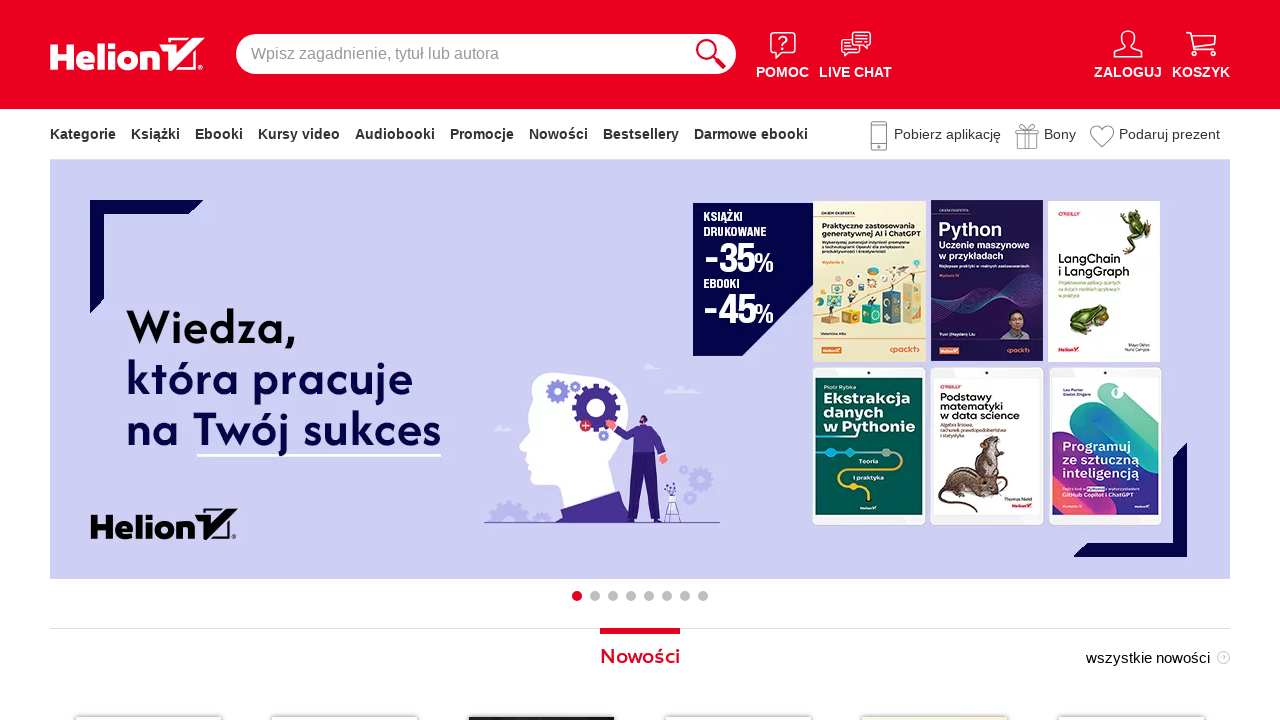

Verified that page title contains 'Helion'
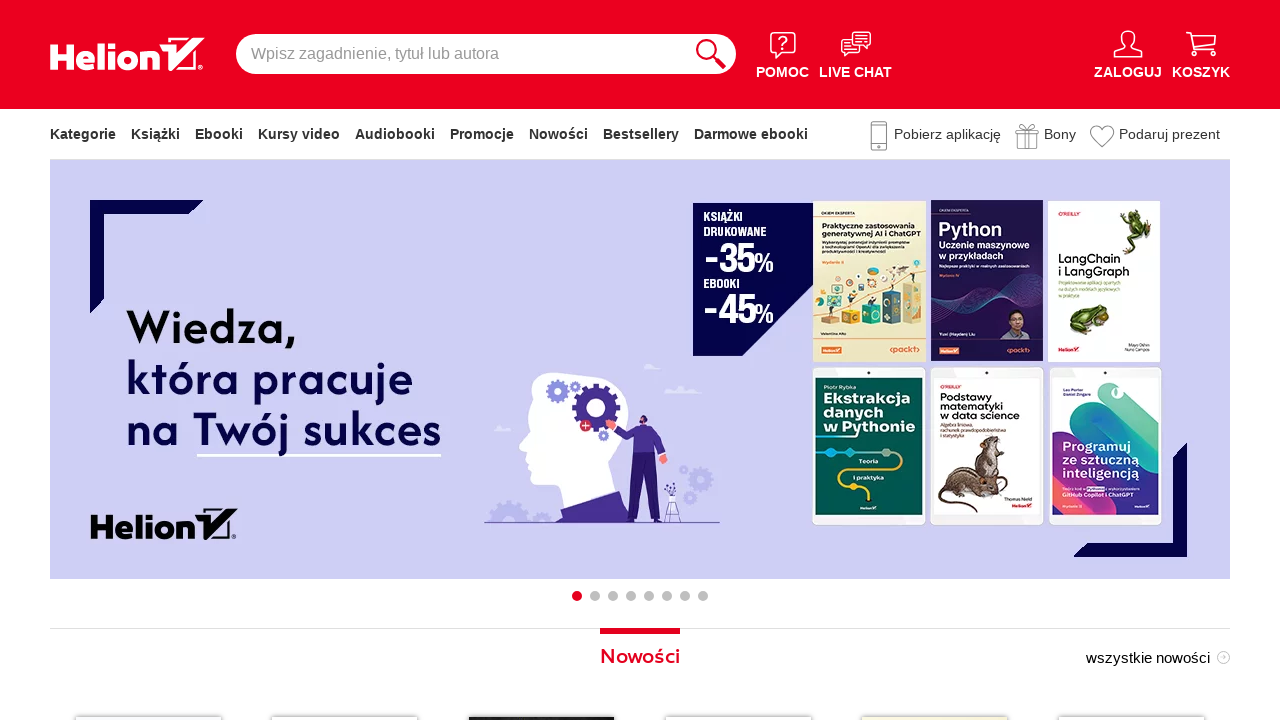

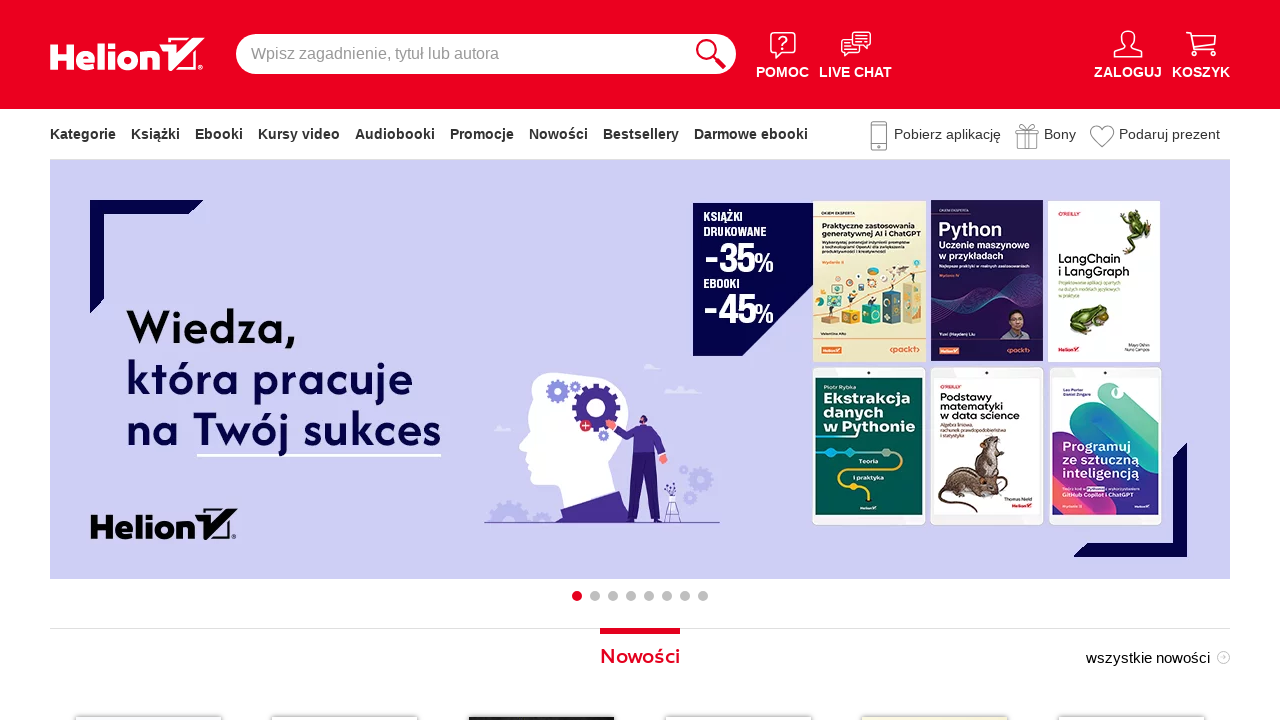